Tests checkbox functionality by clicking the friends and family checkbox to enable it

Starting URL: https://rahulshettyacademy.com/dropdownsPractise/

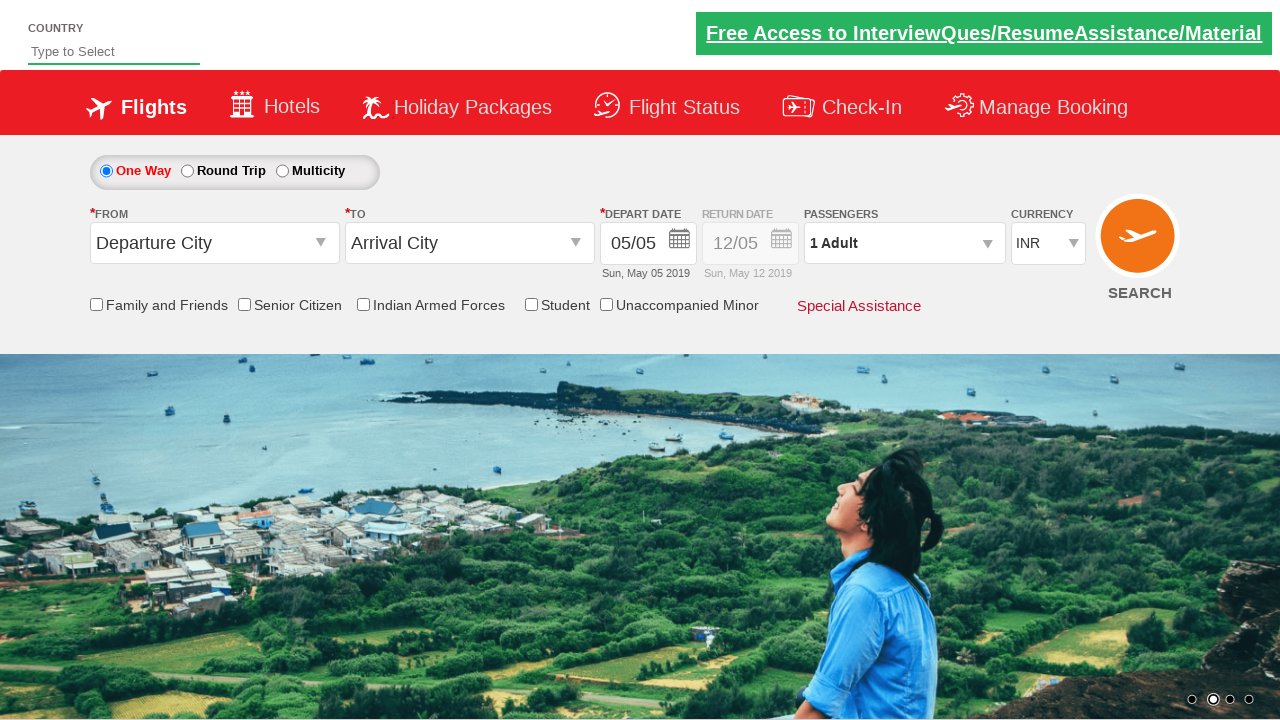

Navigated to dropdowns practice page
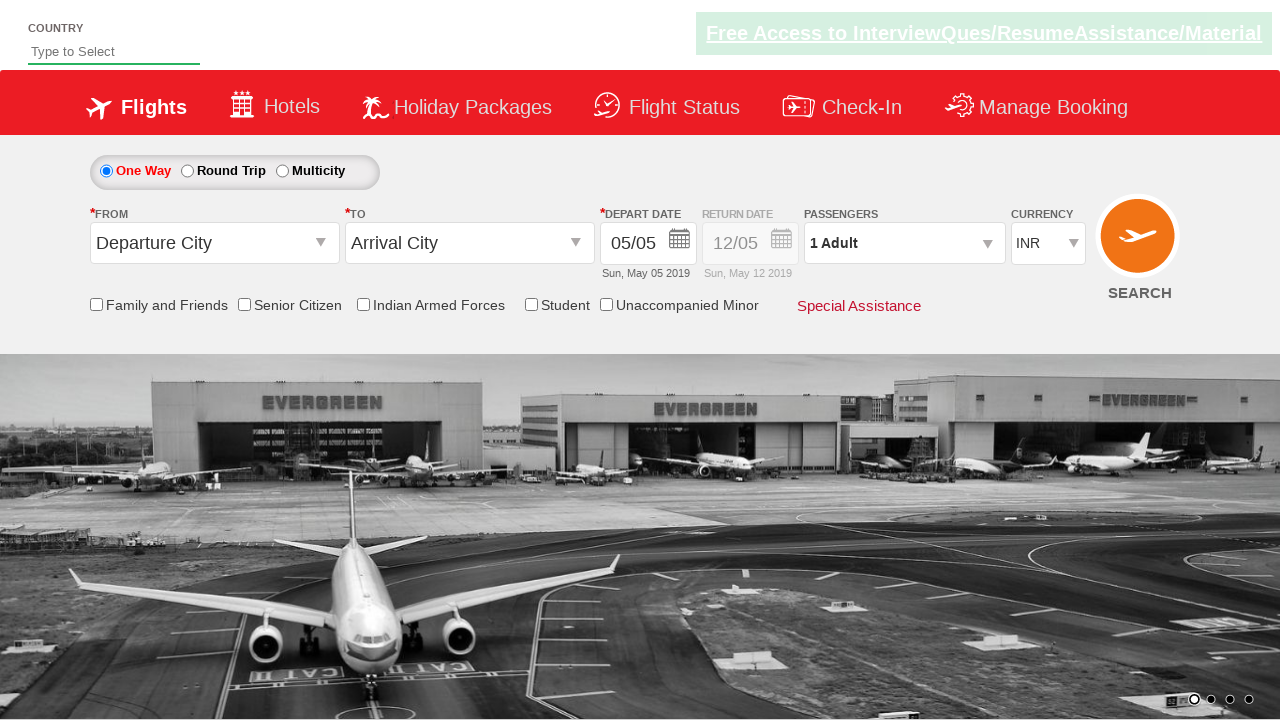

Clicked friends and family checkbox to enable it at (96, 304) on #ctl00_mainContent_chk_friendsandfamily
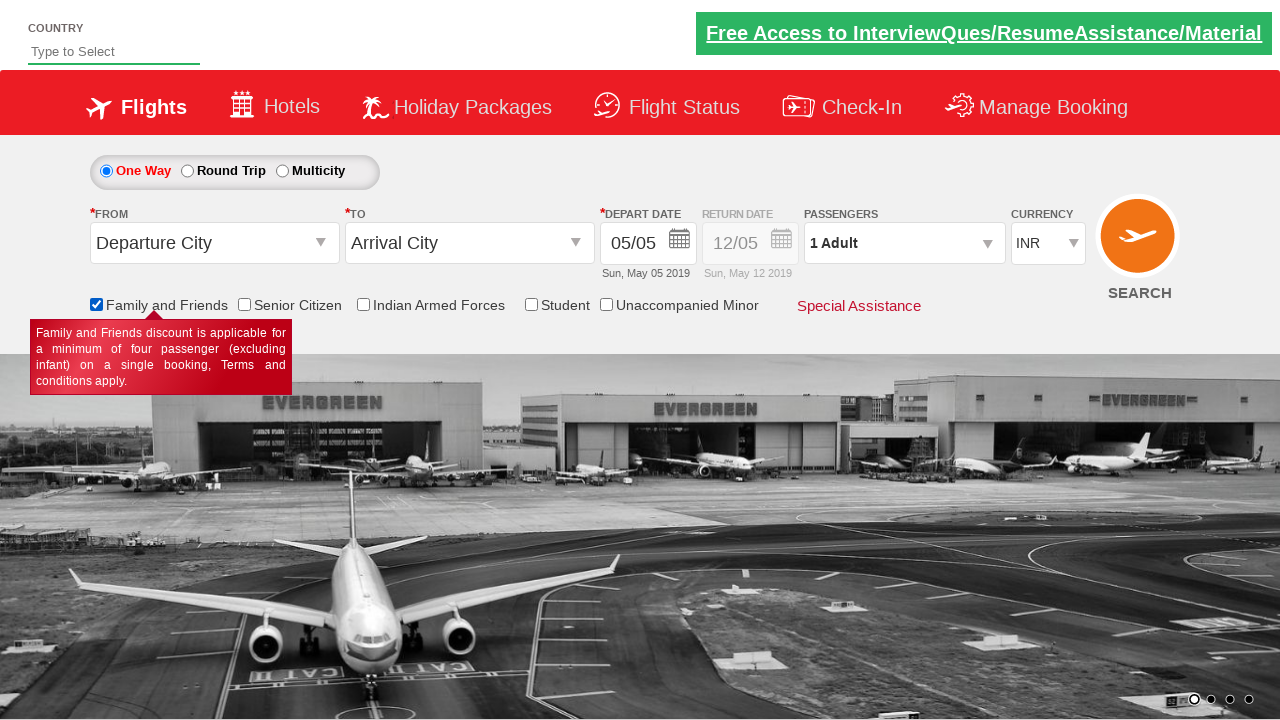

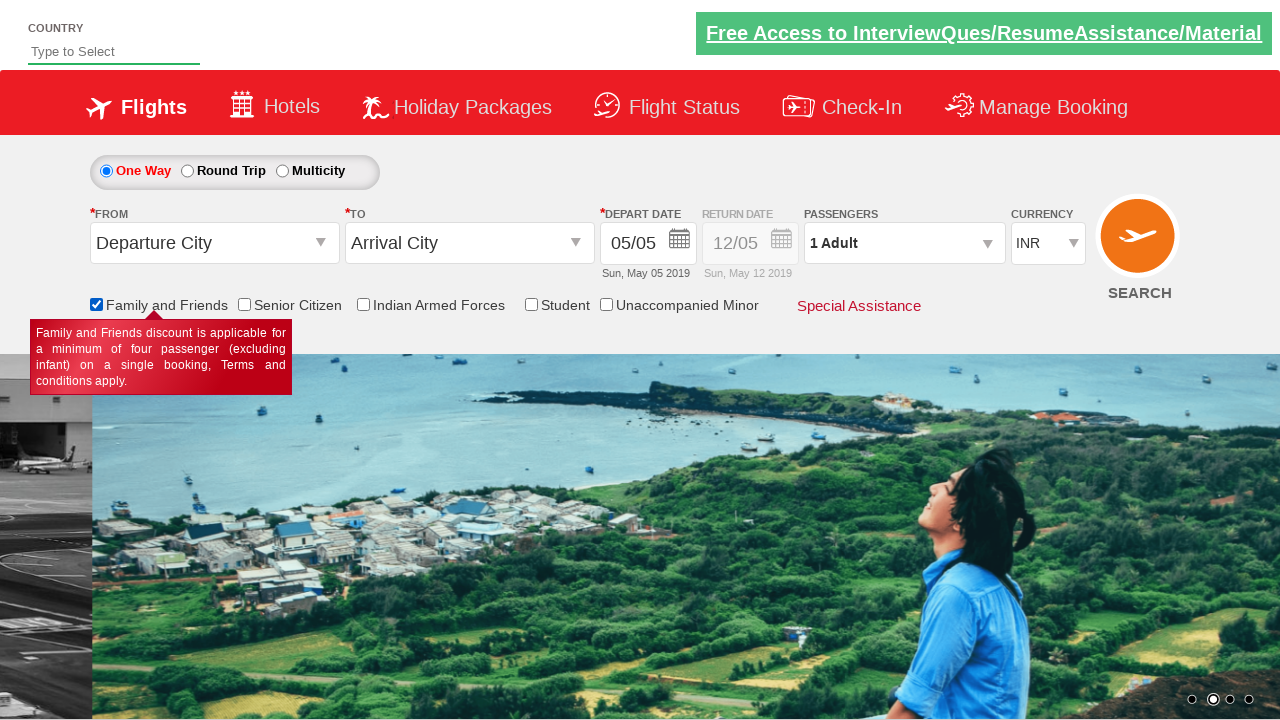